Tests that edits are saved when the input loses focus (blur event)

Starting URL: https://demo.playwright.dev/todomvc

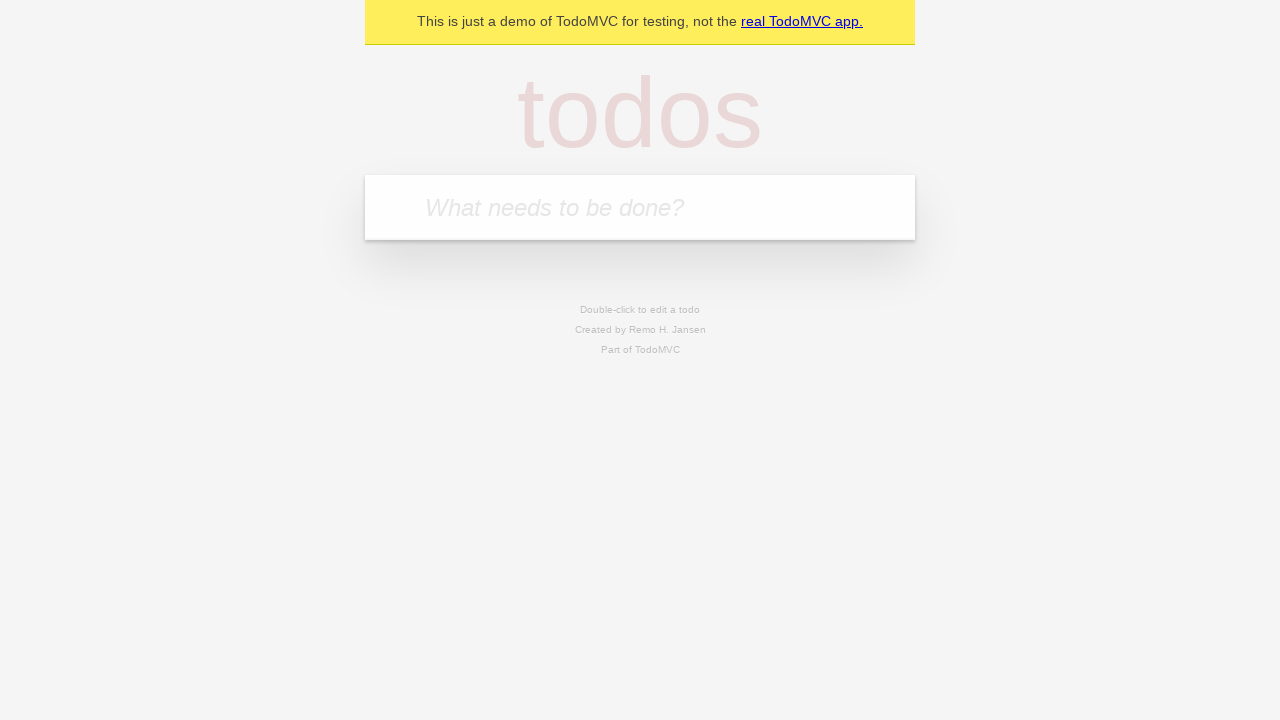

Filled todo input with 'buy some cheese' on internal:attr=[placeholder="What needs to be done?"i]
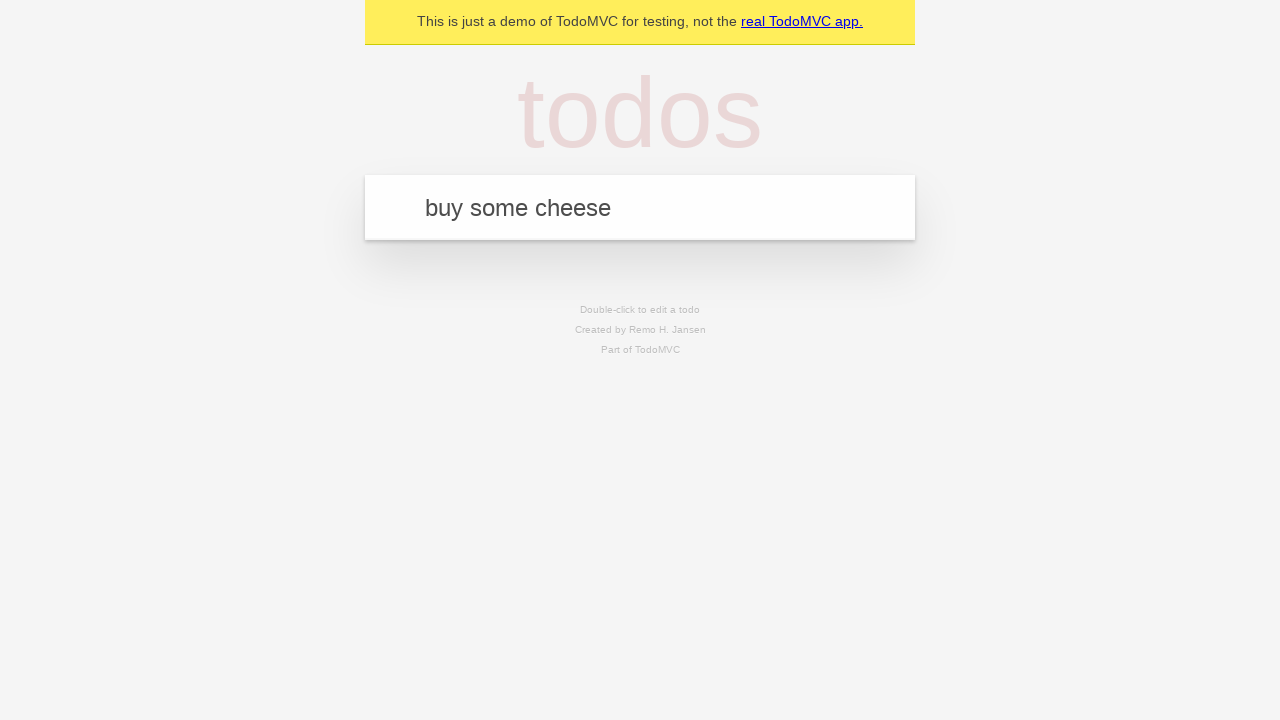

Pressed Enter to create first todo item on internal:attr=[placeholder="What needs to be done?"i]
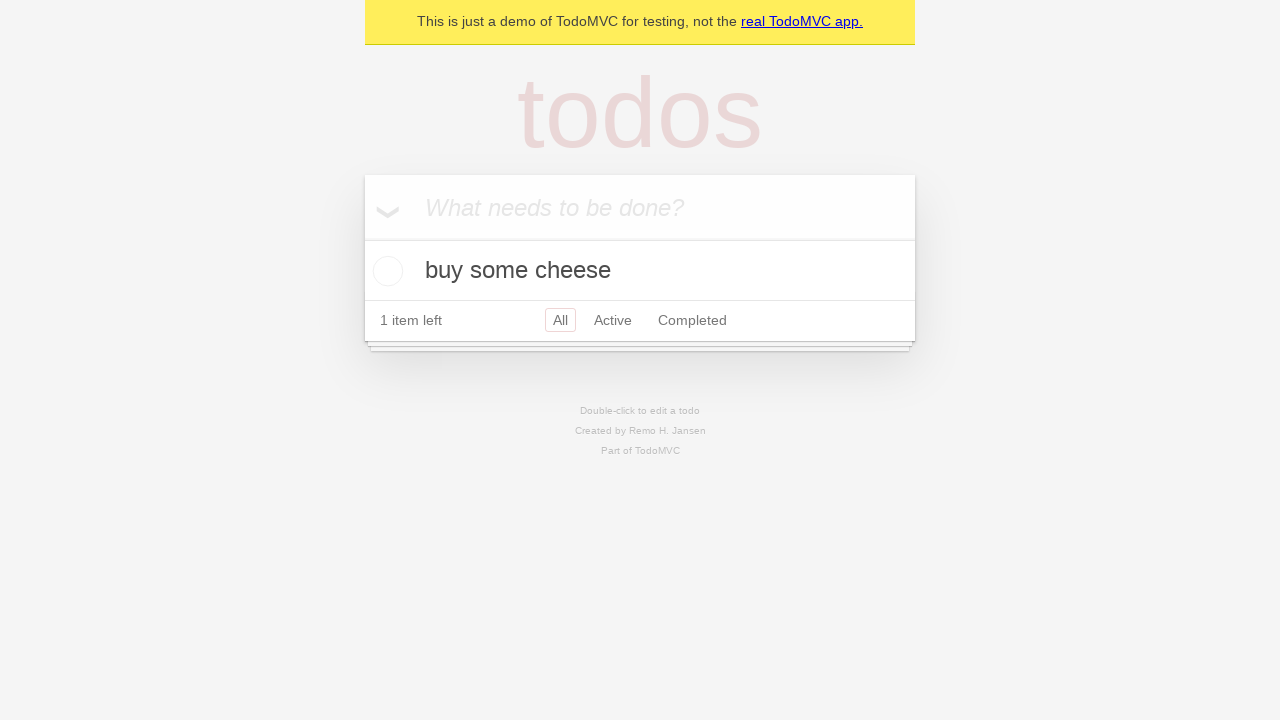

Filled todo input with 'feed the cat' on internal:attr=[placeholder="What needs to be done?"i]
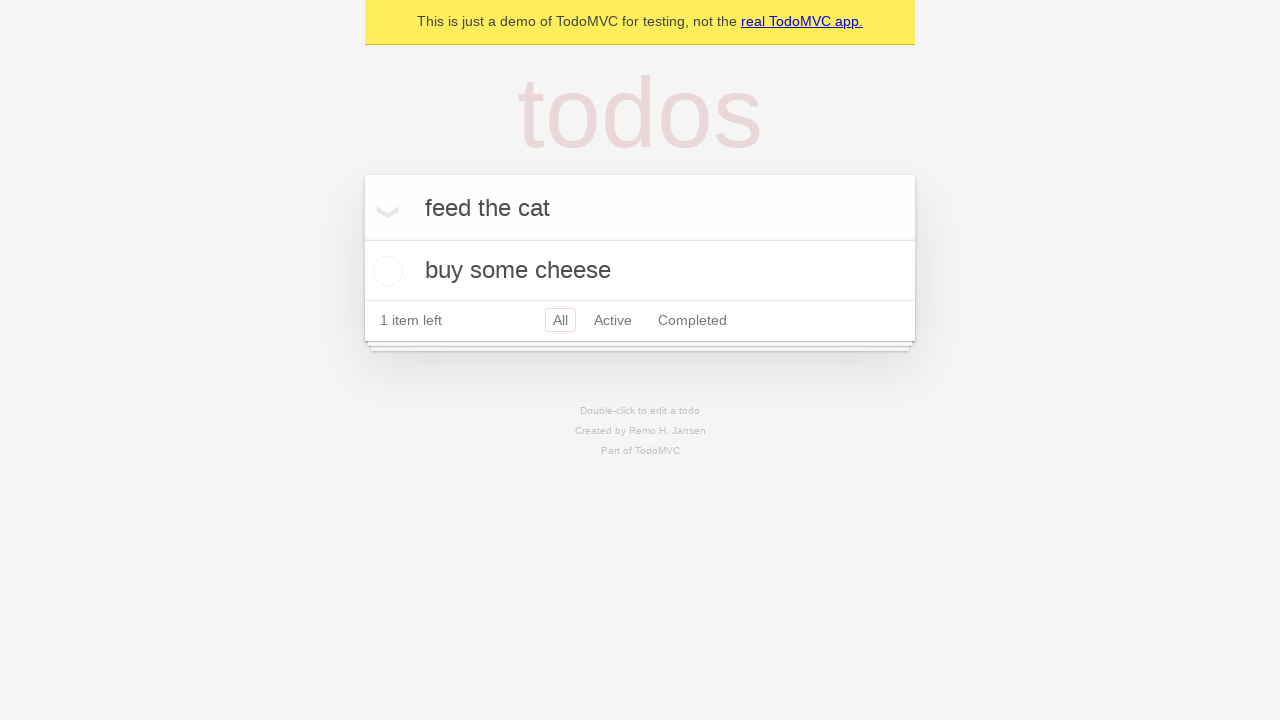

Pressed Enter to create second todo item on internal:attr=[placeholder="What needs to be done?"i]
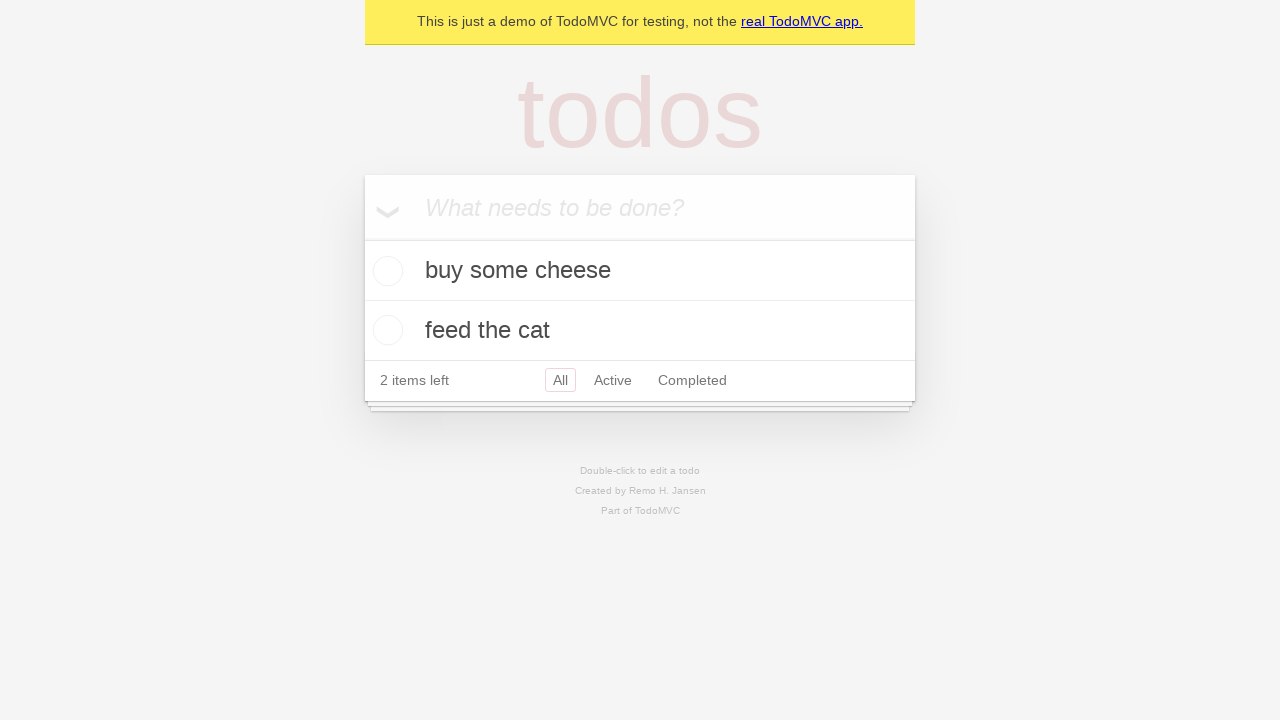

Filled todo input with 'book a doctors appointment' on internal:attr=[placeholder="What needs to be done?"i]
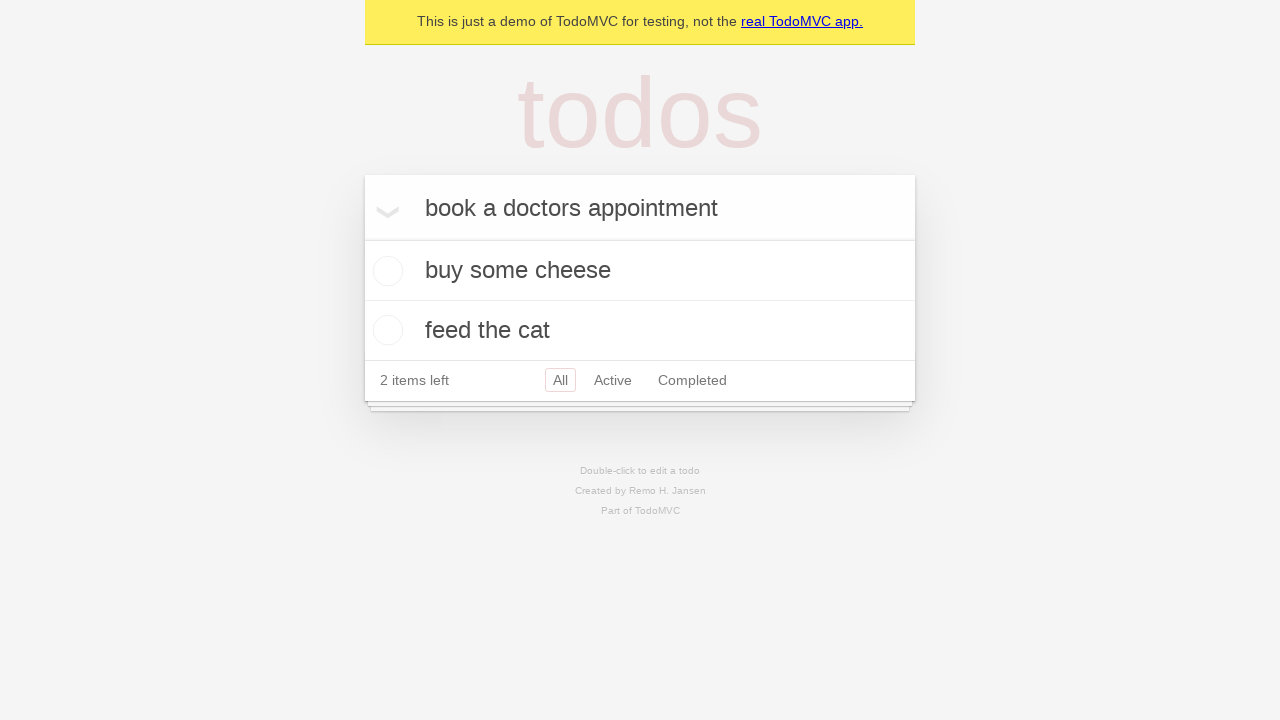

Pressed Enter to create third todo item on internal:attr=[placeholder="What needs to be done?"i]
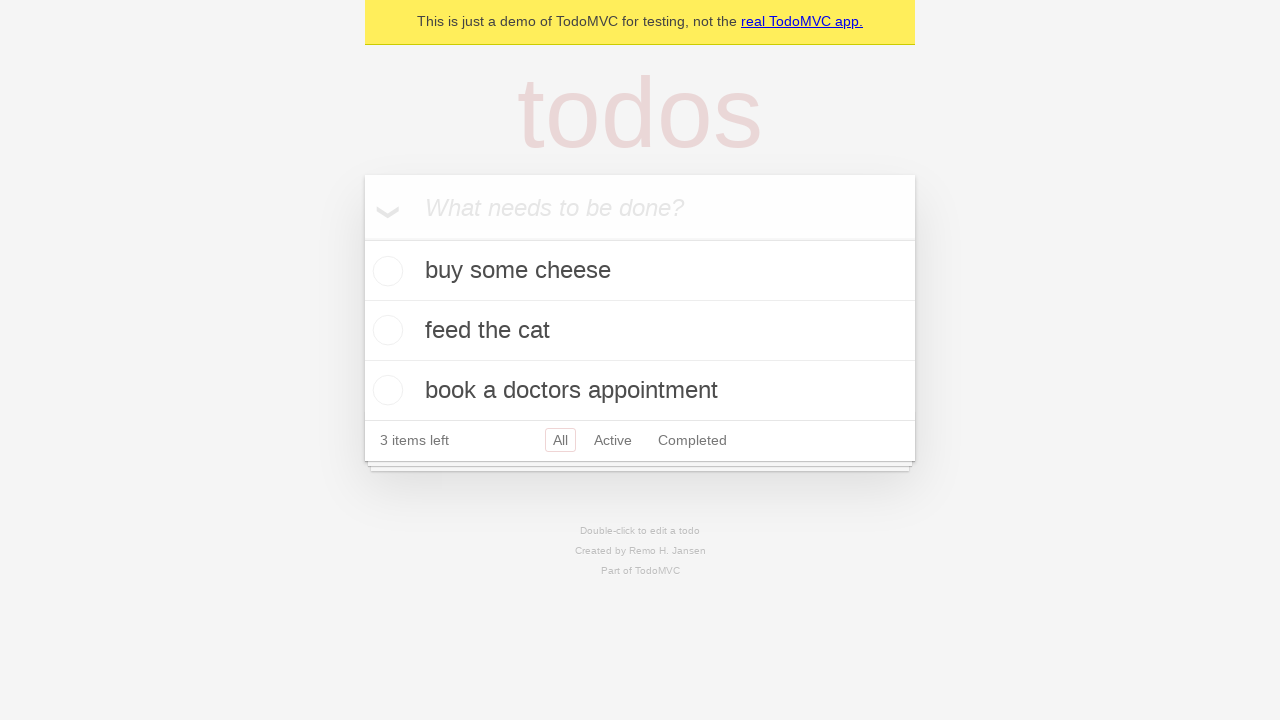

Double-clicked second todo item to enter edit mode at (640, 331) on internal:testid=[data-testid="todo-item"s] >> nth=1
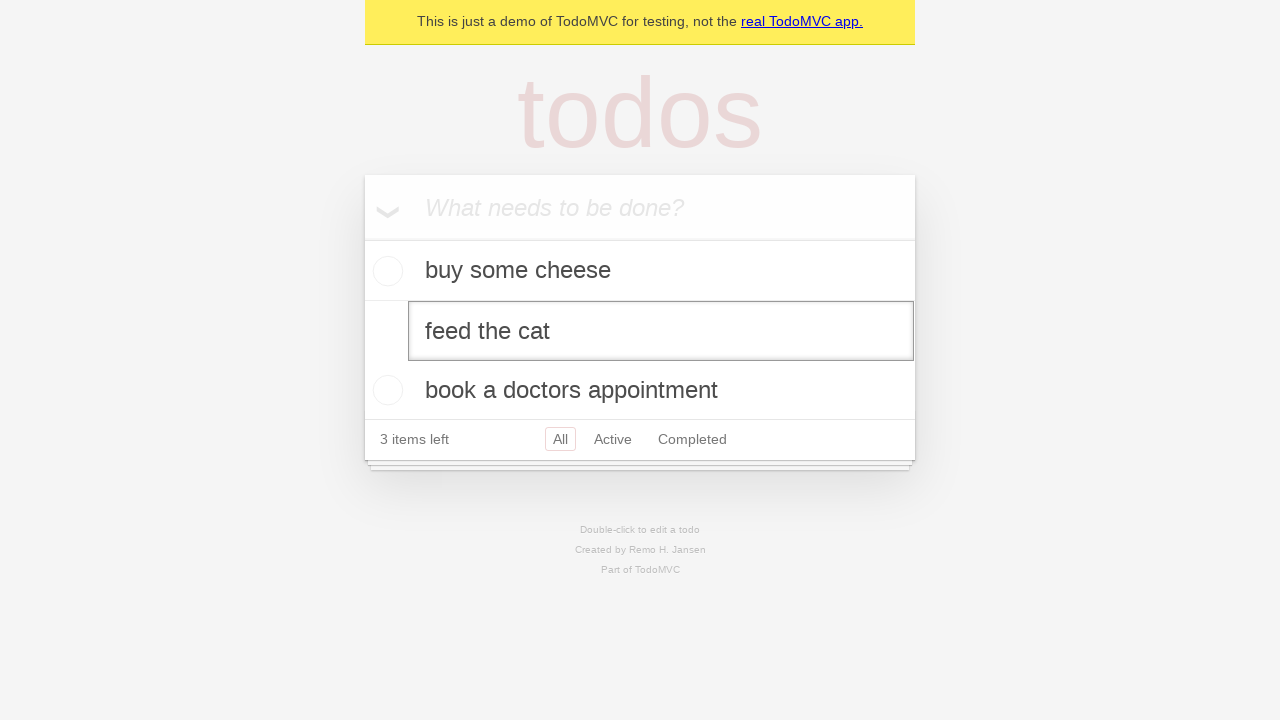

Edited second todo text to 'buy some sausages' on internal:testid=[data-testid="todo-item"s] >> nth=1 >> internal:role=textbox[nam
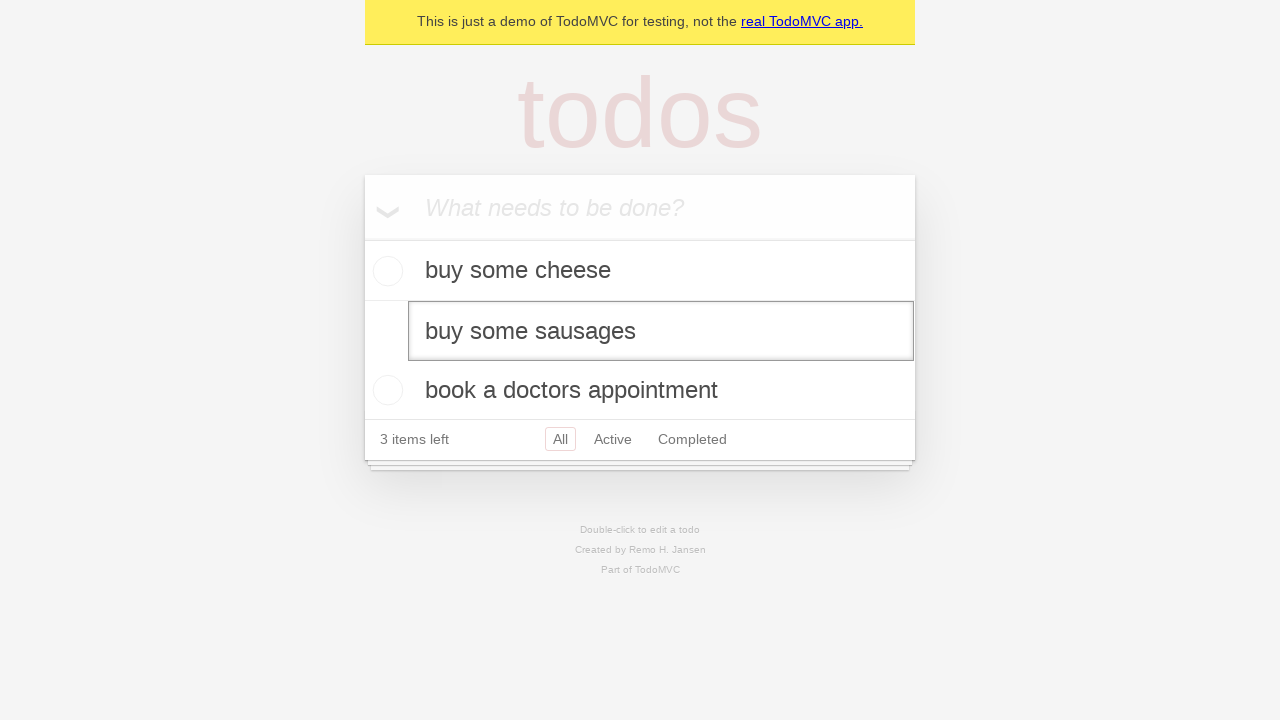

Triggered blur event on edit input to save changes
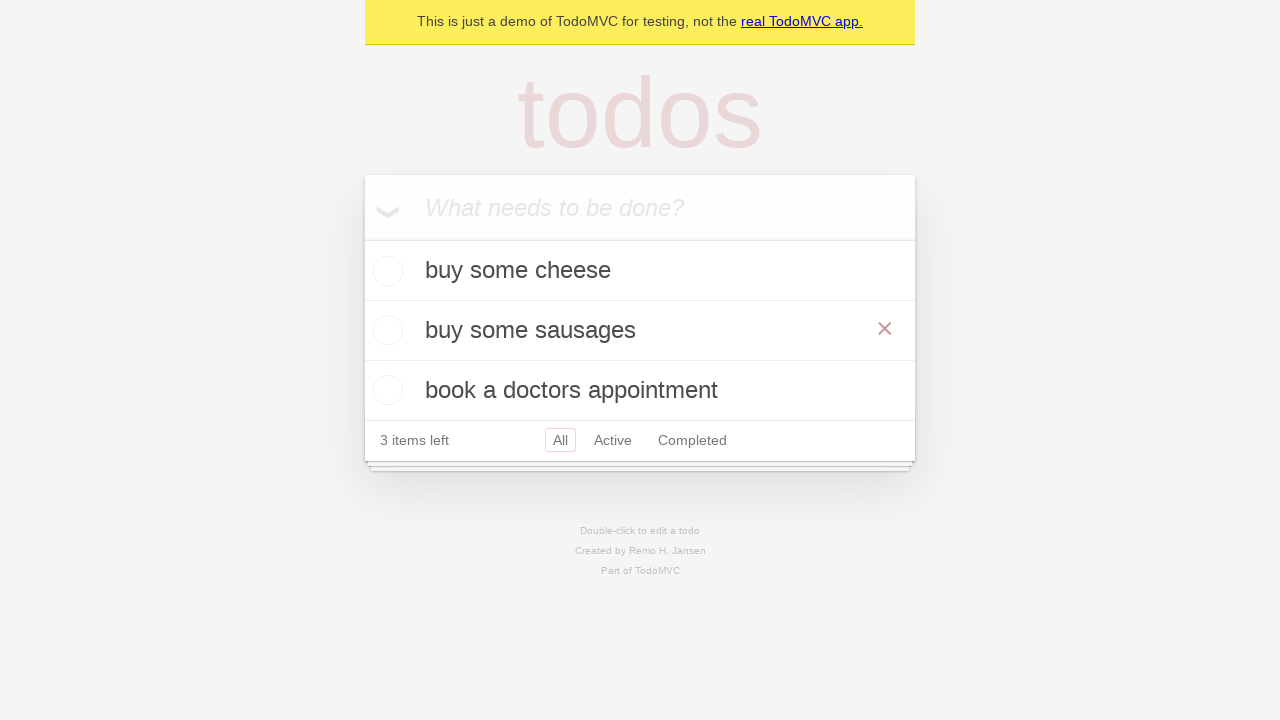

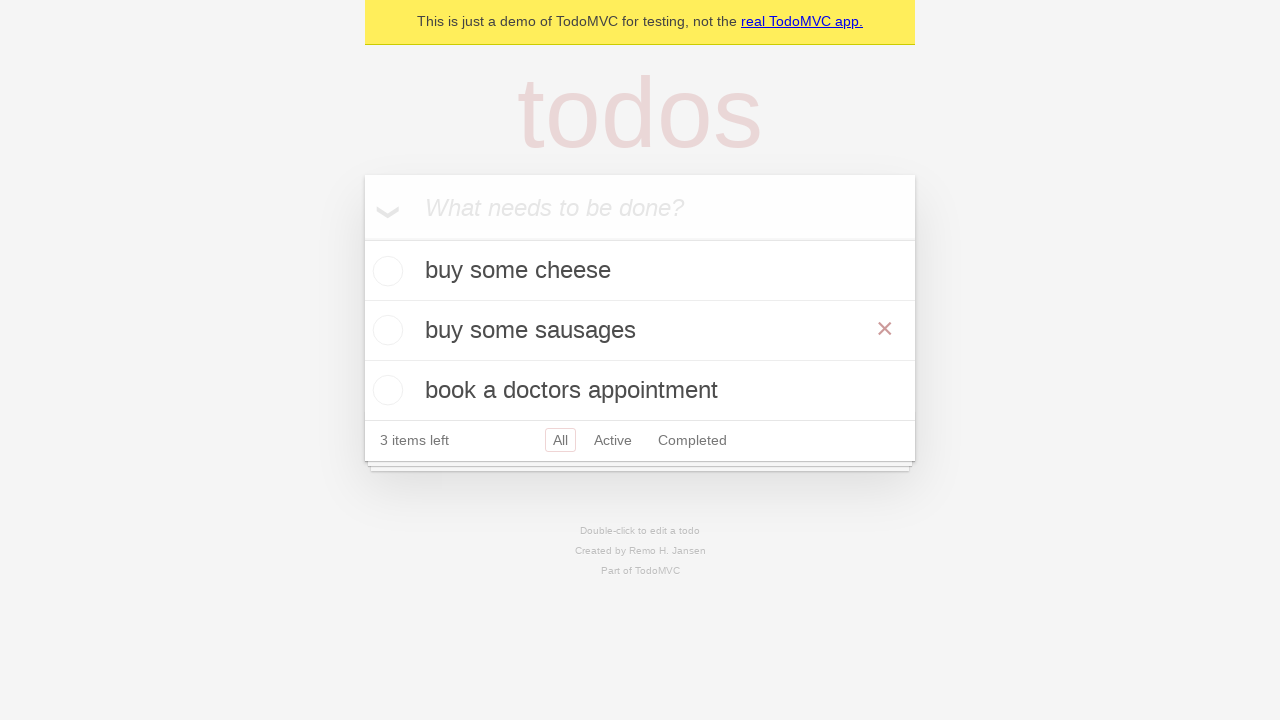